Navigates to the Xiaomi India website and waits for the page to load, demonstrating basic page navigation.

Starting URL: https://www.mi.com/in/

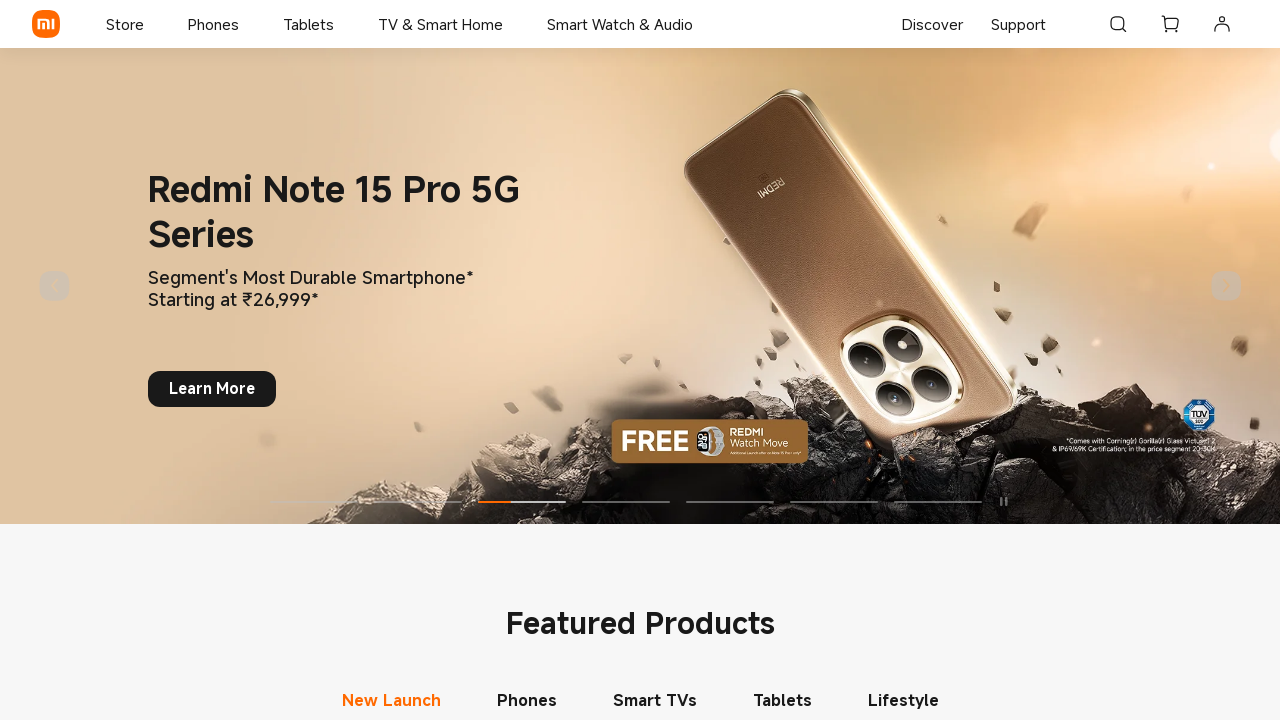

Waited for page DOM content to load on Xiaomi India website
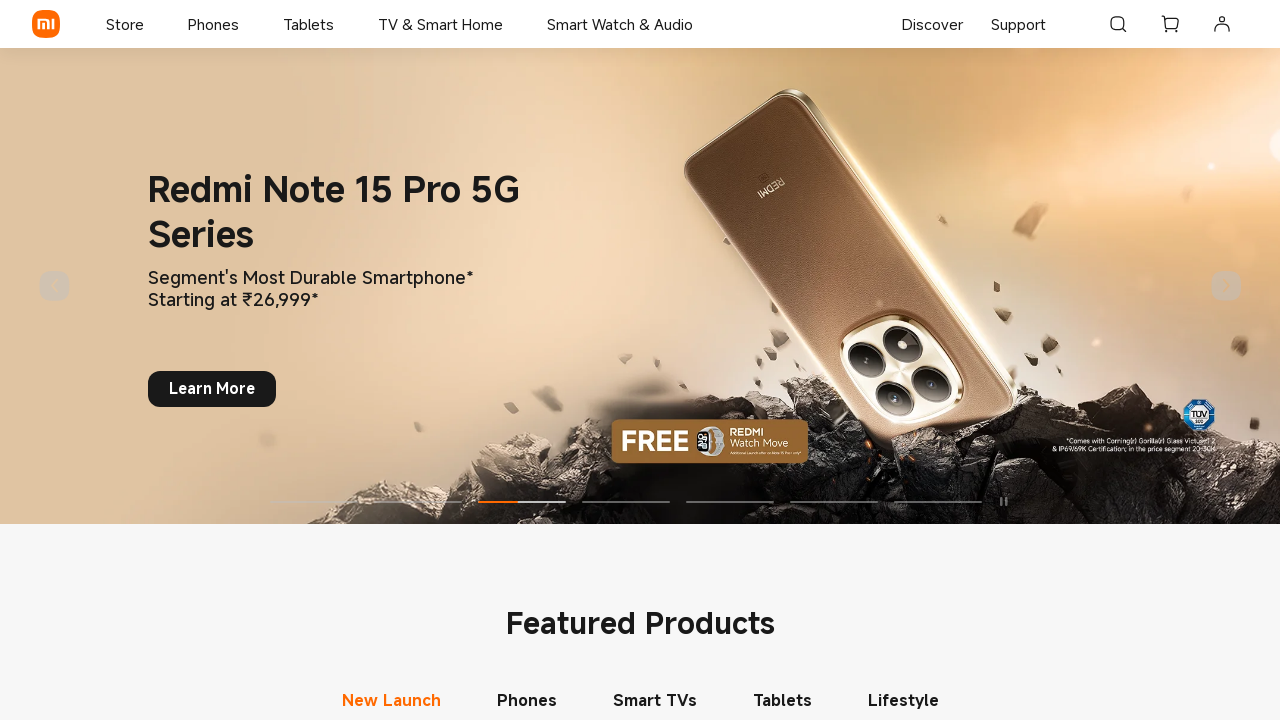

Waited 2.5 seconds for main content to fully render
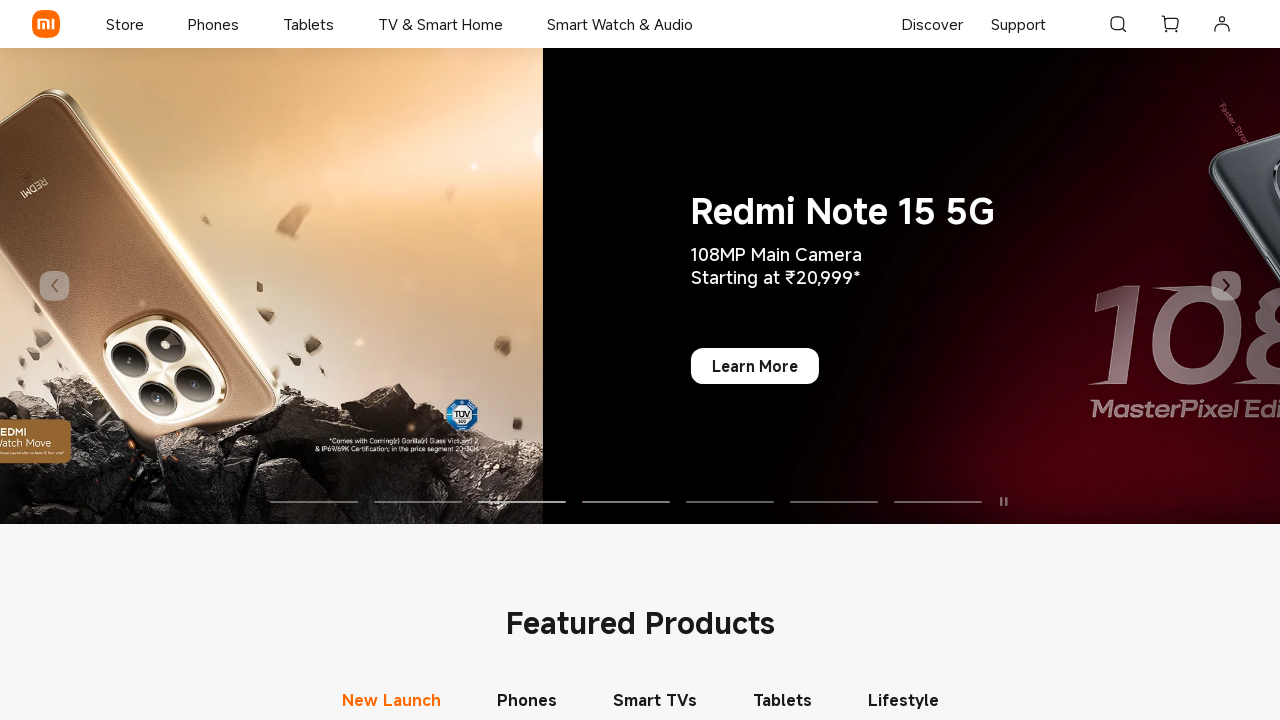

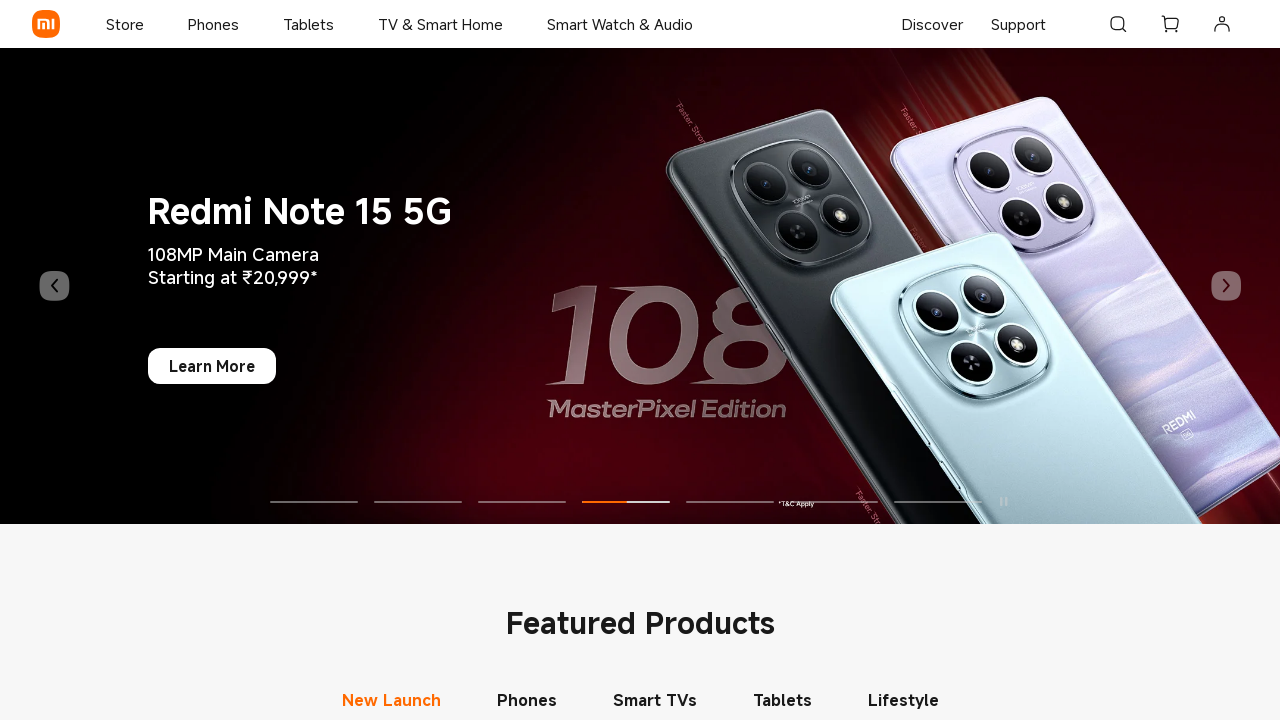